Interacts with a web table by selecting multiple employee checkboxes and retrieving employee information from table rows

Starting URL: https://selectorshub.com/xpath-practice-page/

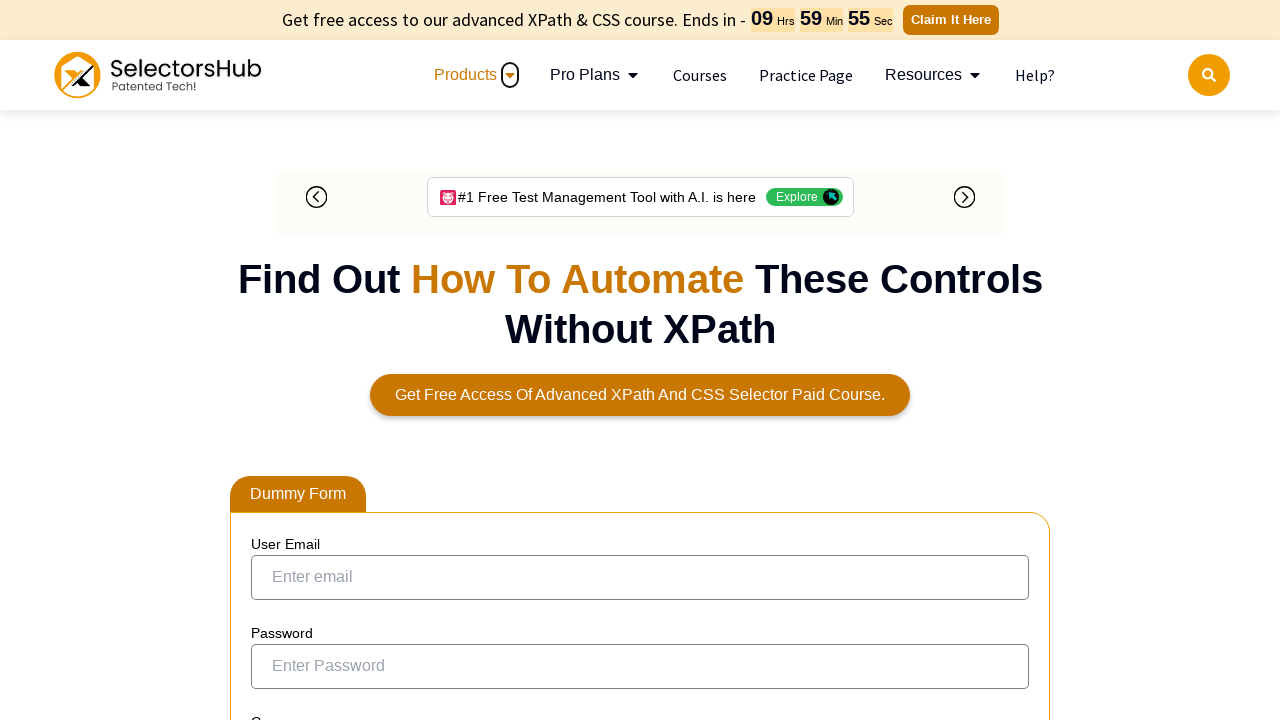

Waited 5 seconds for table to load
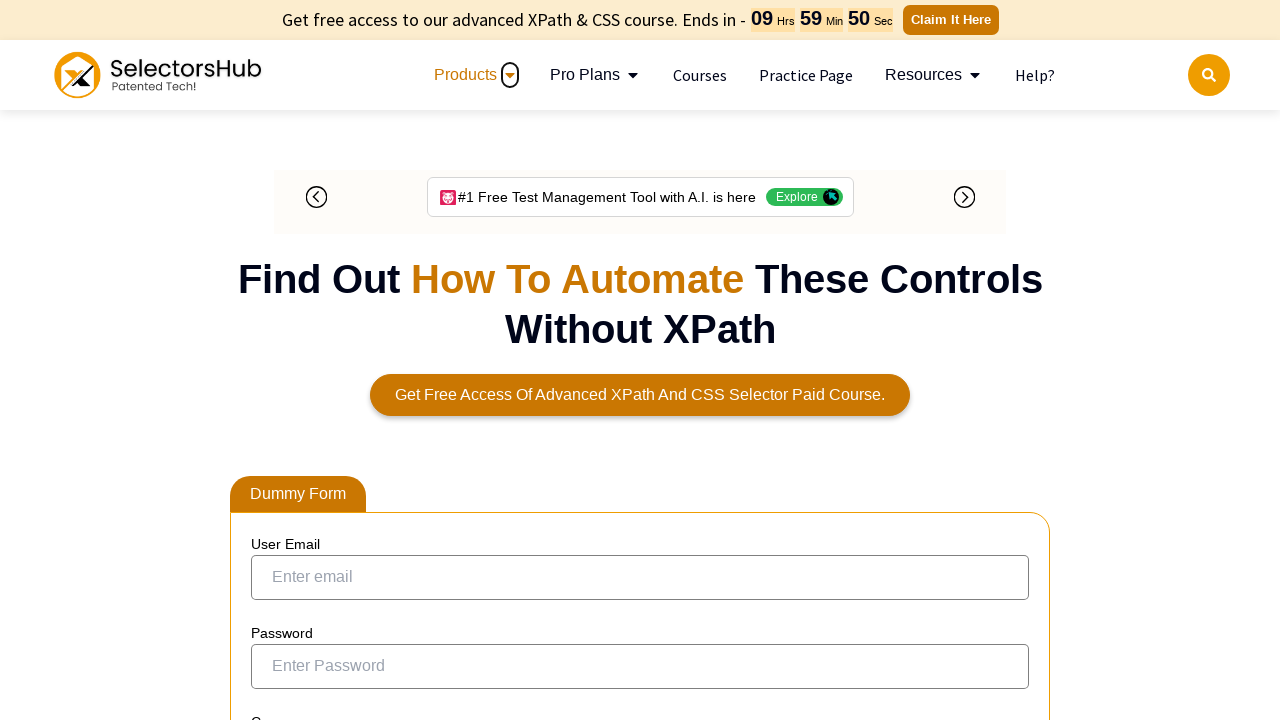

Selected checkbox for employee Joe.Root at (274, 360) on xpath=//a[text()='Joe.Root']/parent::td/preceding-sibling::td/input
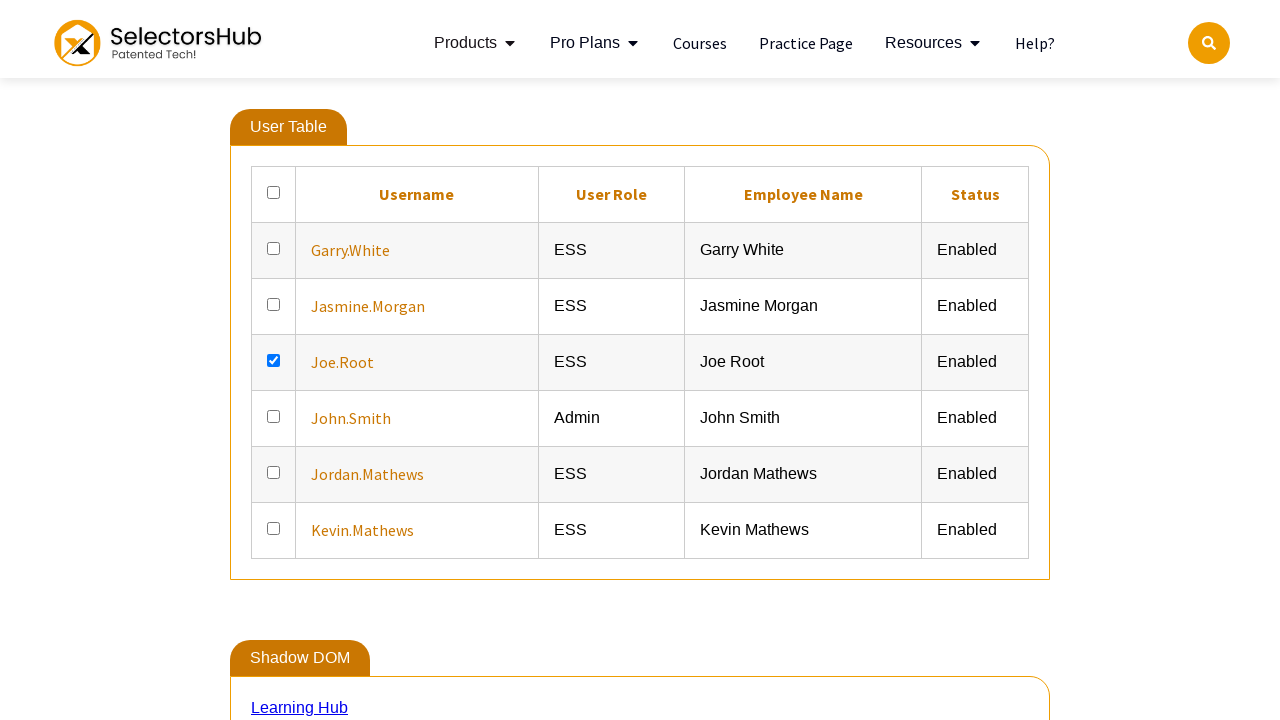

Selected checkbox for employee Garry.White at (274, 240) on xpath=//a[text()='Garry.White']/parent::td/preceding-sibling::td/input
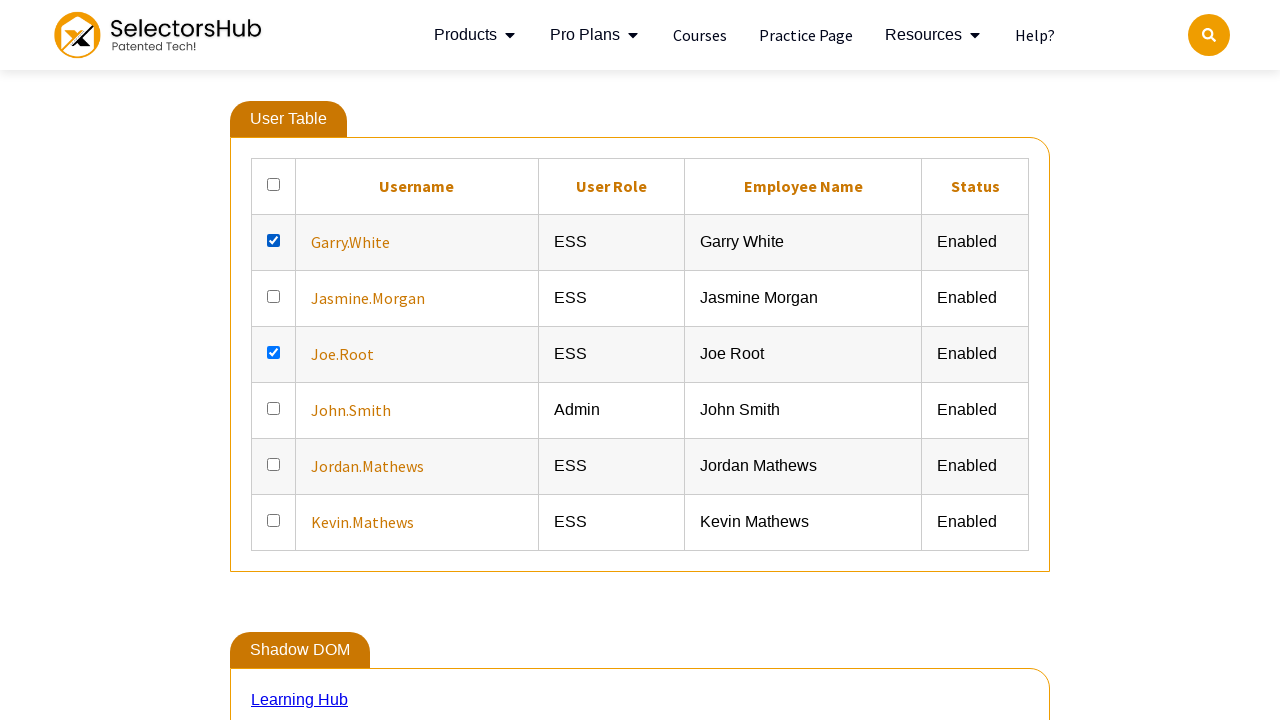

Selected checkbox for employee Jordan.Mathews at (274, 464) on xpath=//a[text()='Jordan.Mathews']/parent::td/preceding-sibling::td/input
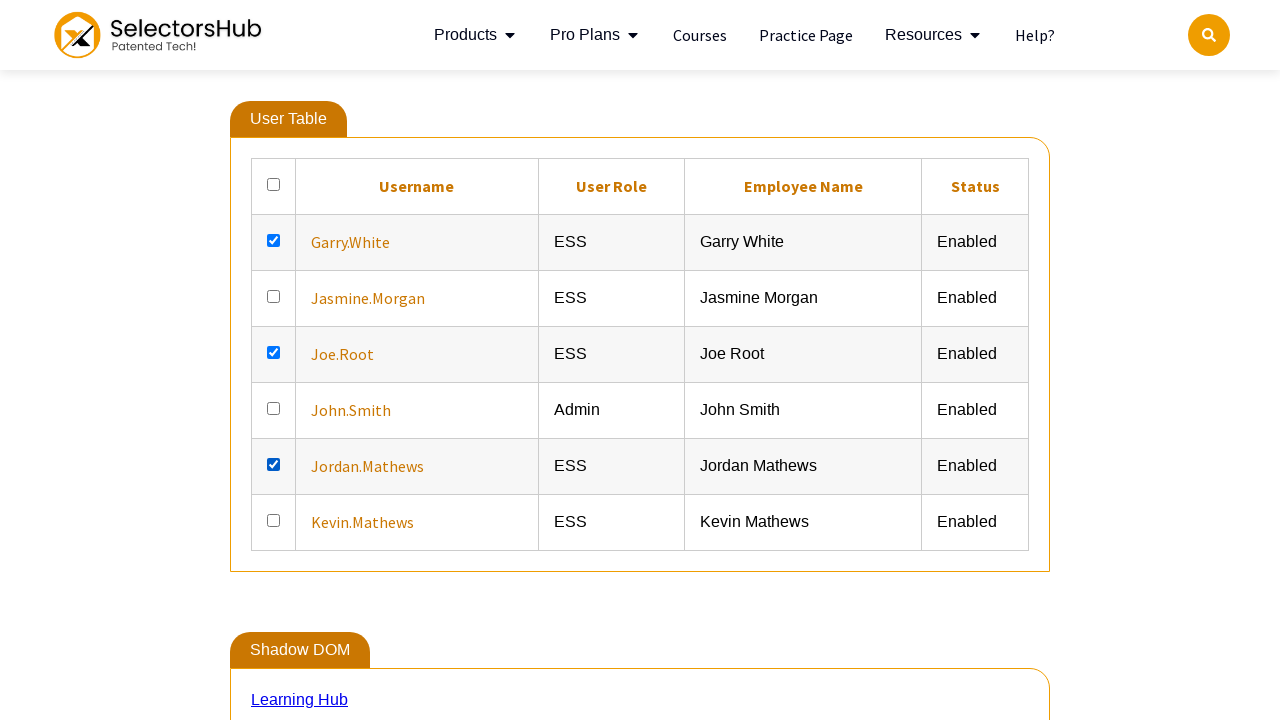

Verified Joe.Root employee information is accessible
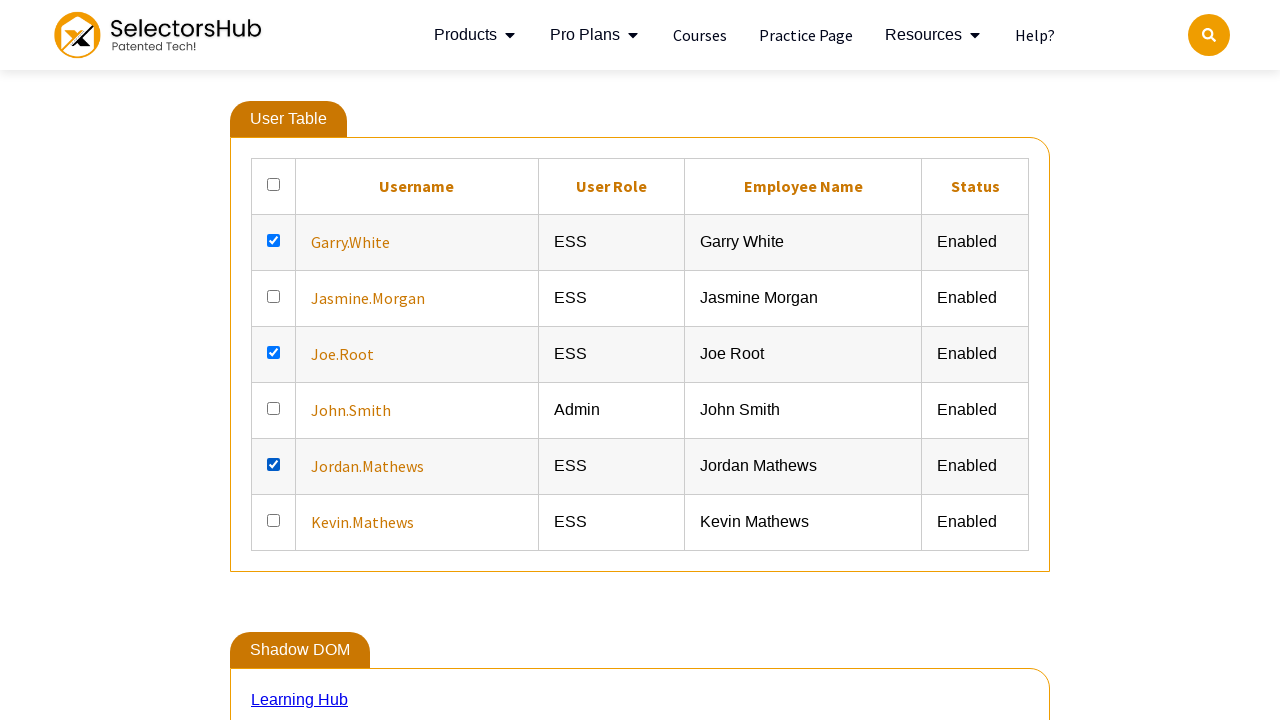

Verified Garry.White employee information is accessible
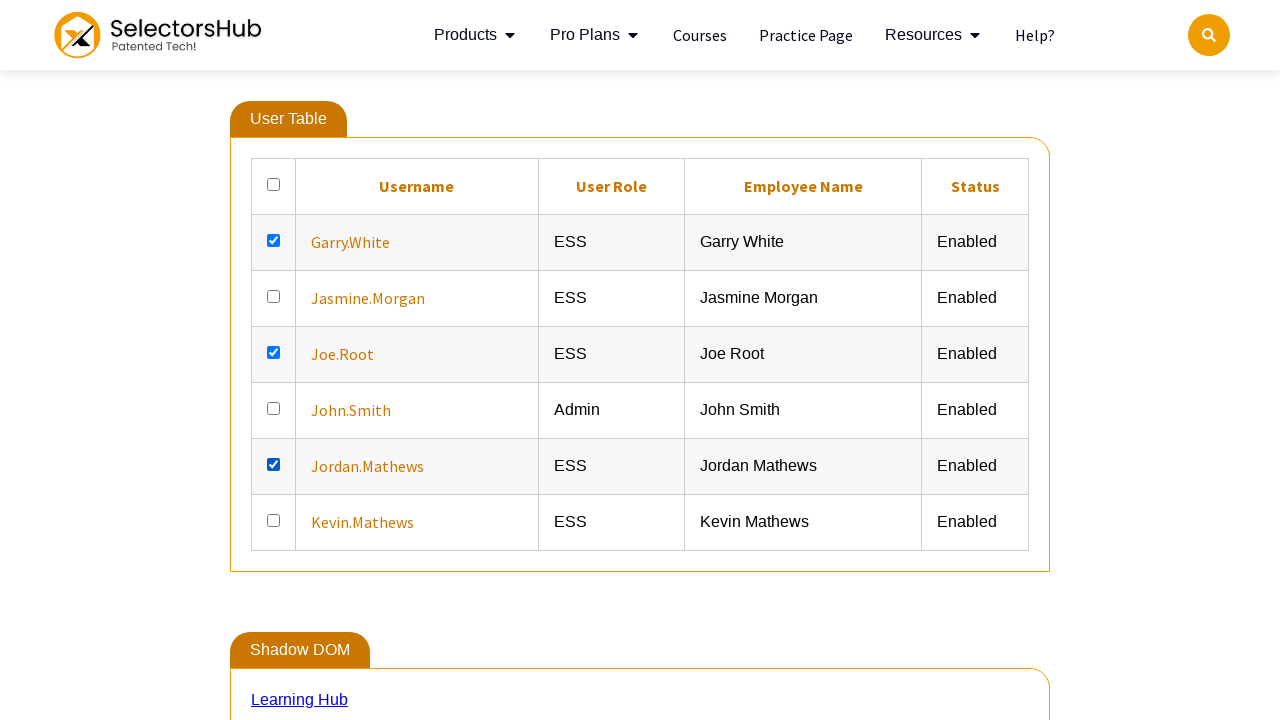

Verified John.Smith employee information is accessible
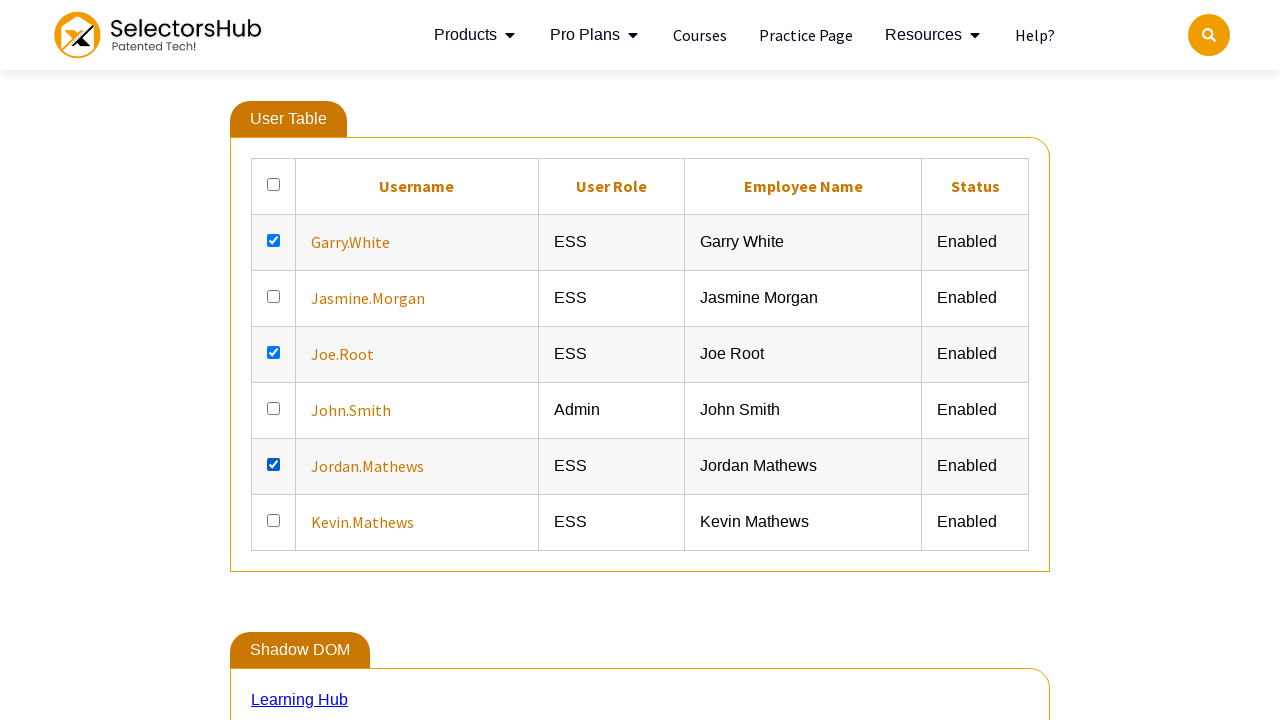

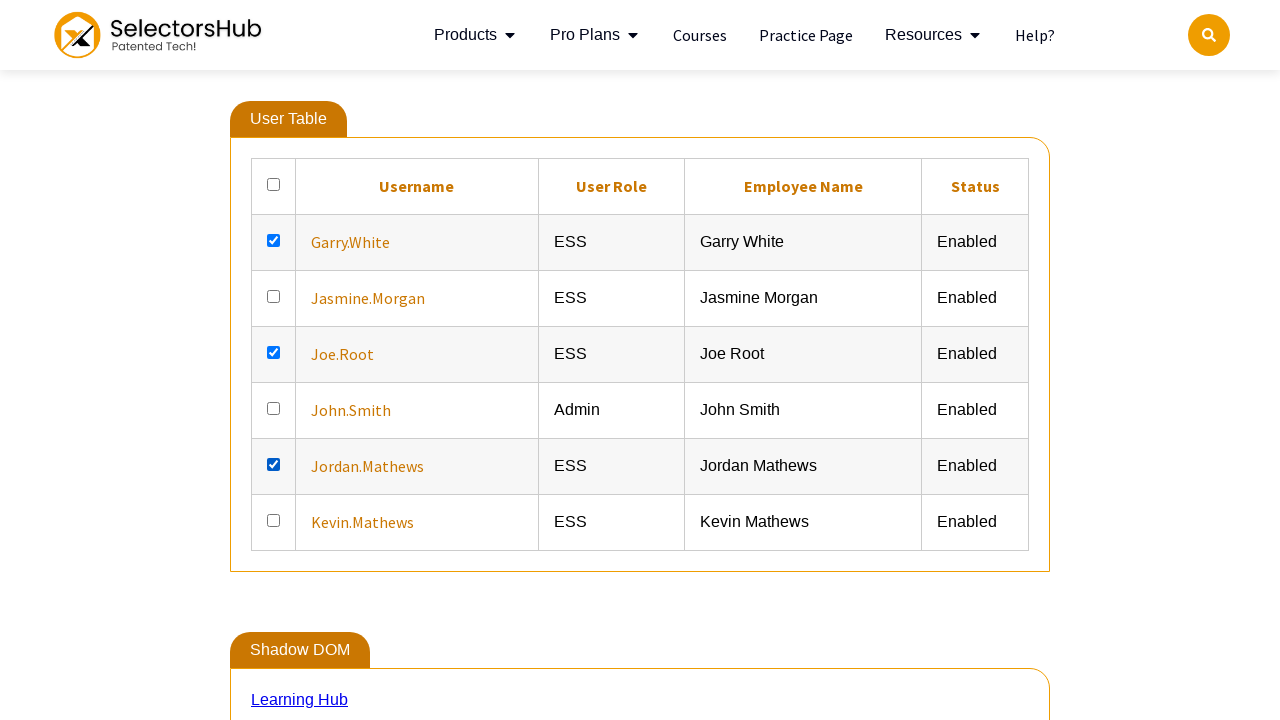